Tests different button click types on DemoQA including double-click, right-click (context click), and regular click, then verifies the feedback messages.

Starting URL: https://demoqa.com

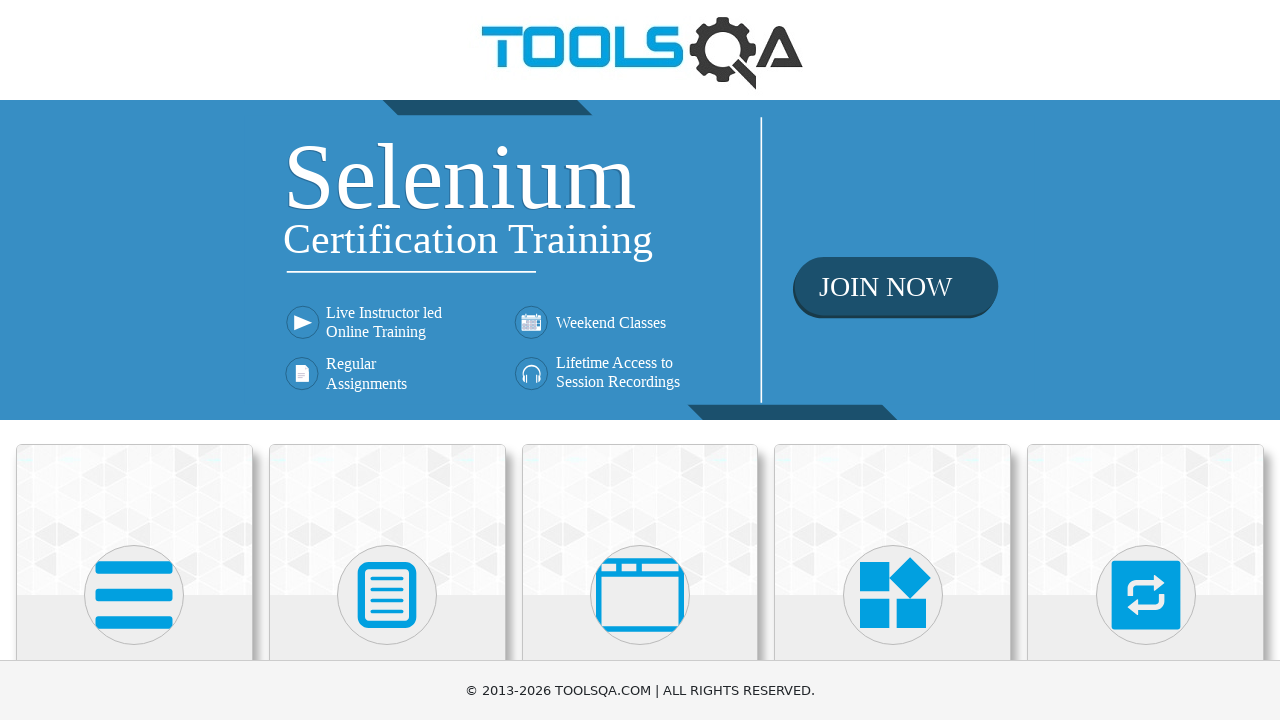

Clicked on Elements menu card at (134, 595) on (//div[@class='avatar mx-auto white'])[1]
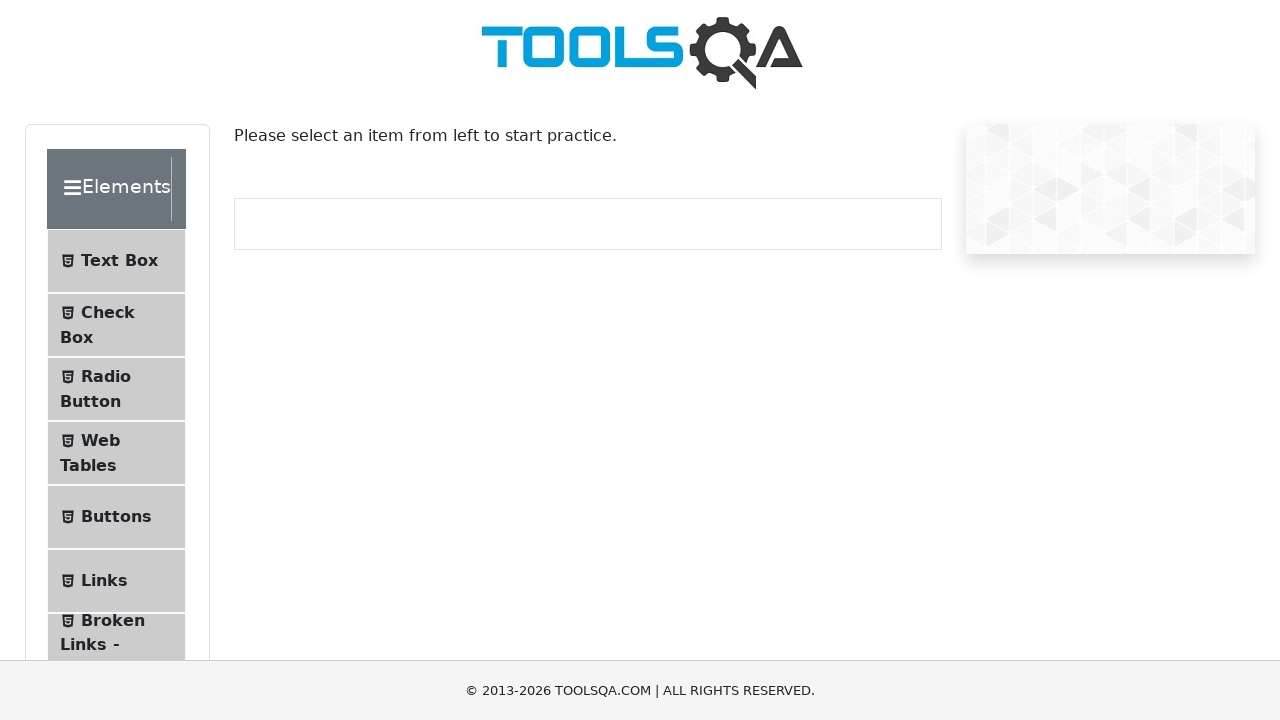

Clicked on Buttons item in navigation at (116, 517) on #item-4
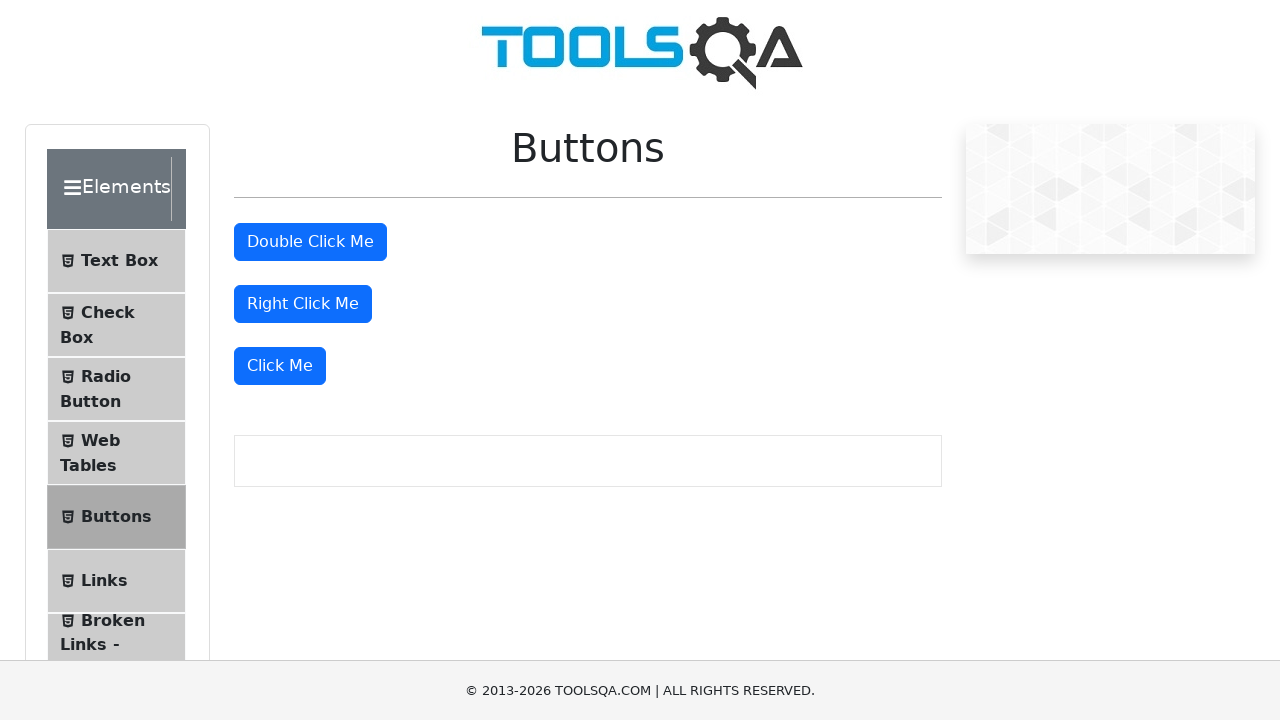

Double-clicked the first button at (310, 242) on #doubleClickBtn
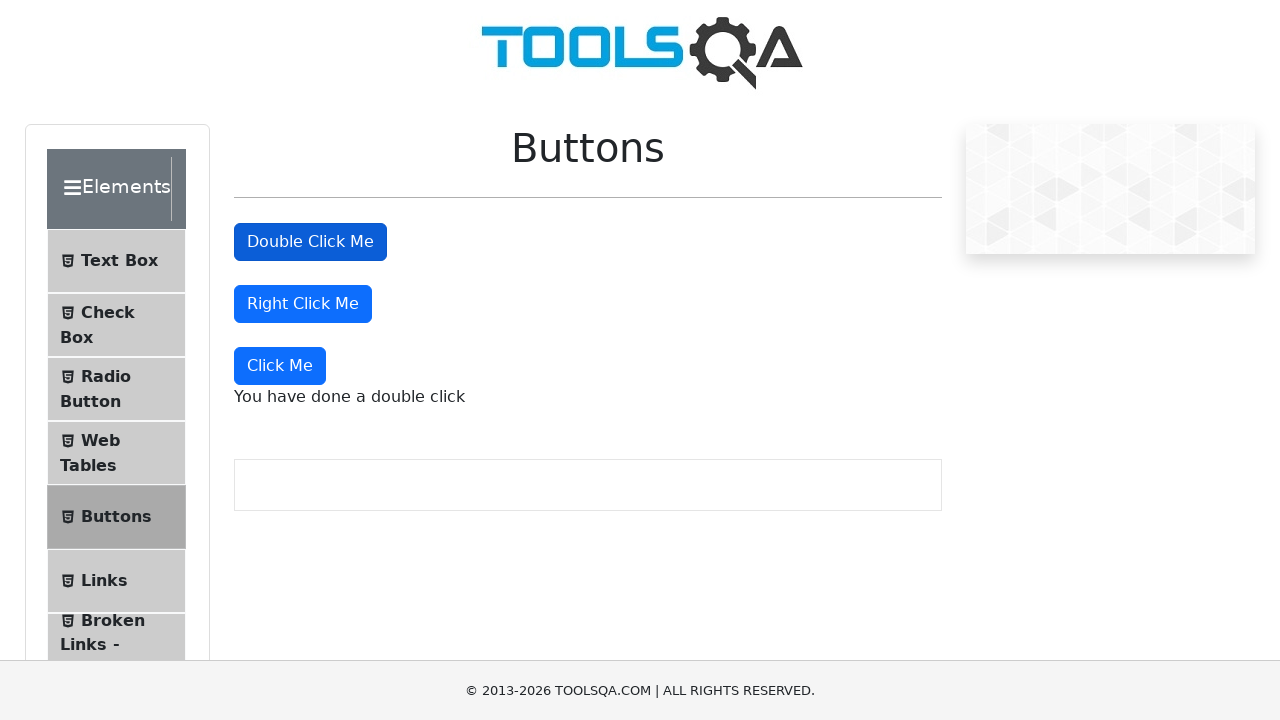

Waited 500ms after double-click
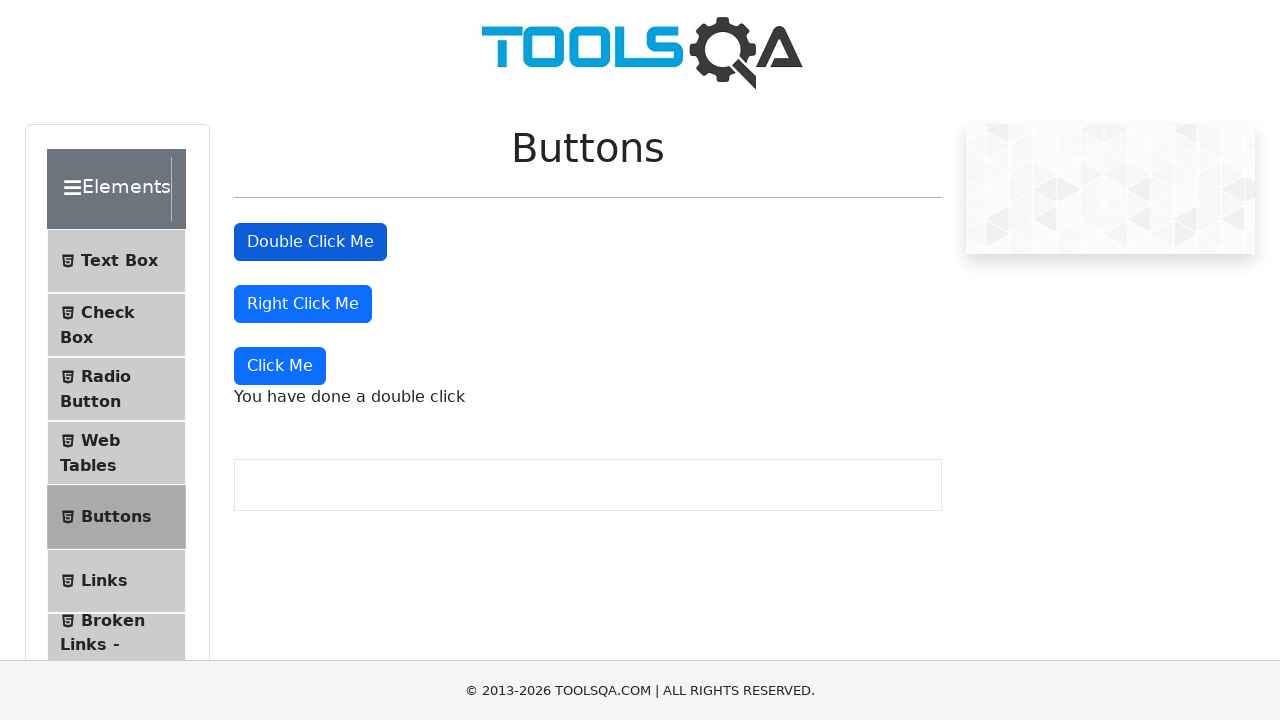

Right-clicked the second button at (303, 304) on #rightClickBtn
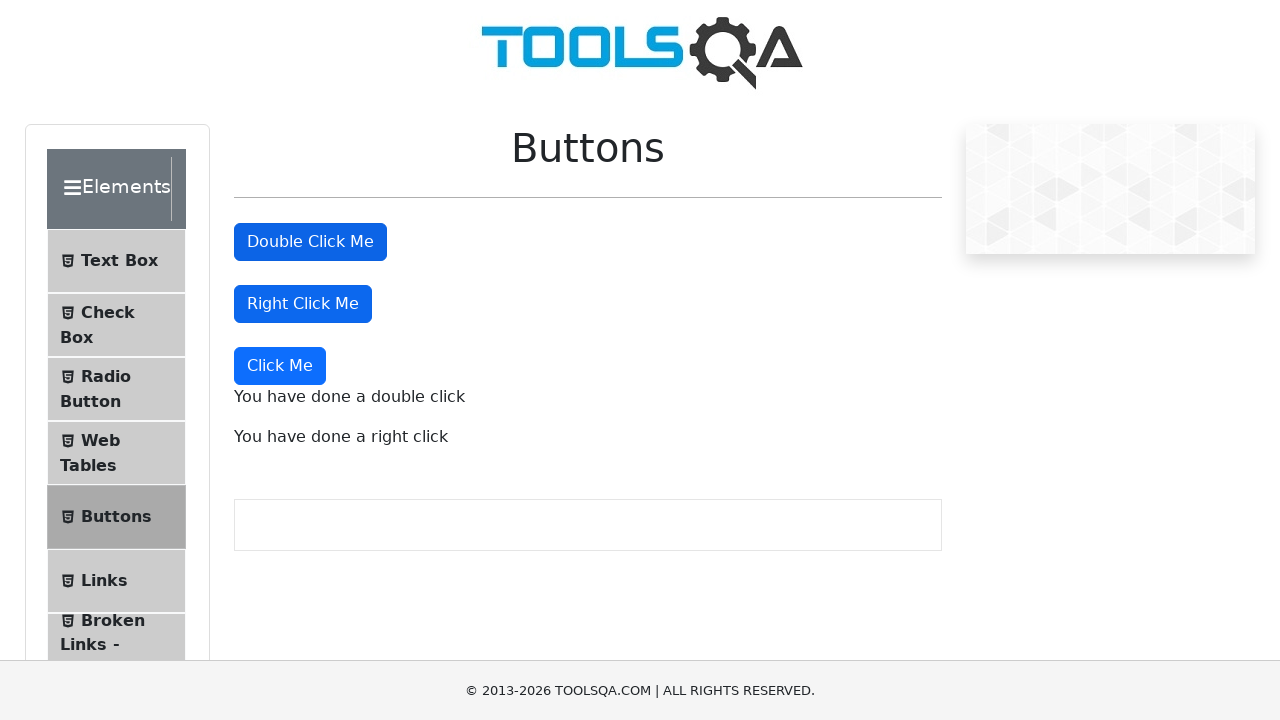

Waited 500ms after right-click
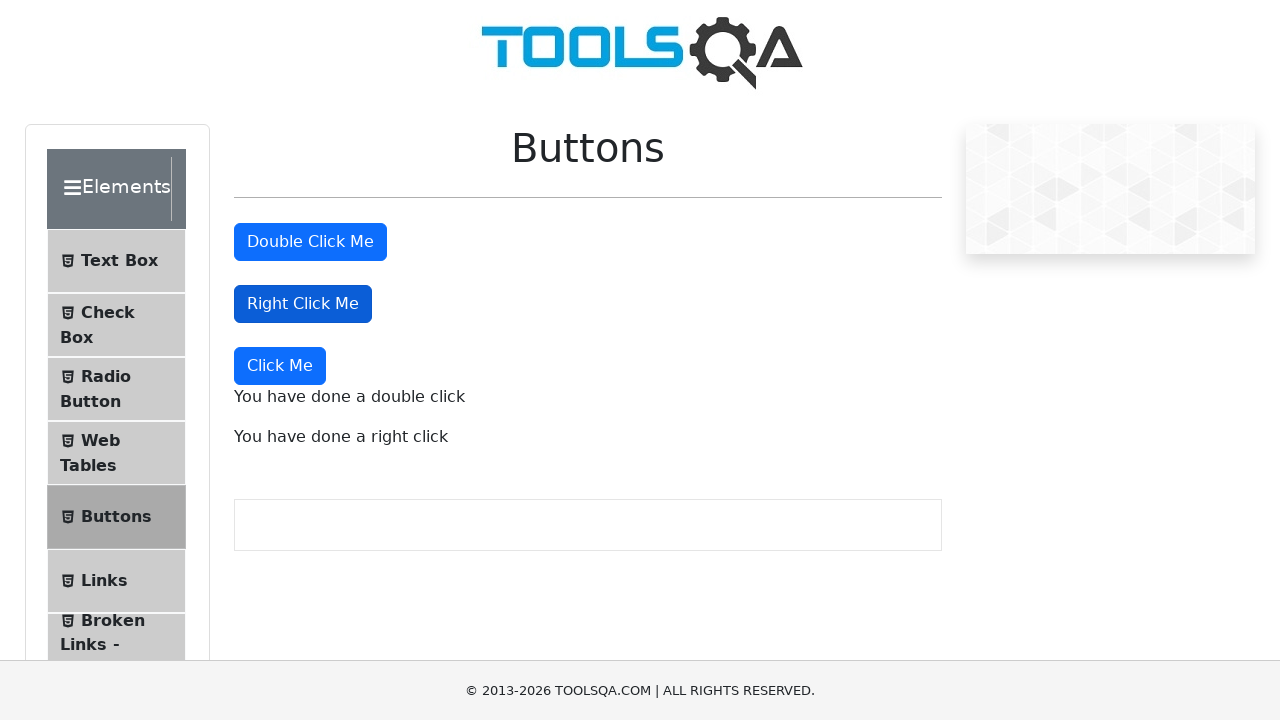

Clicked the 'Click Me' button at (280, 366) on xpath=//button[text()='Click Me']
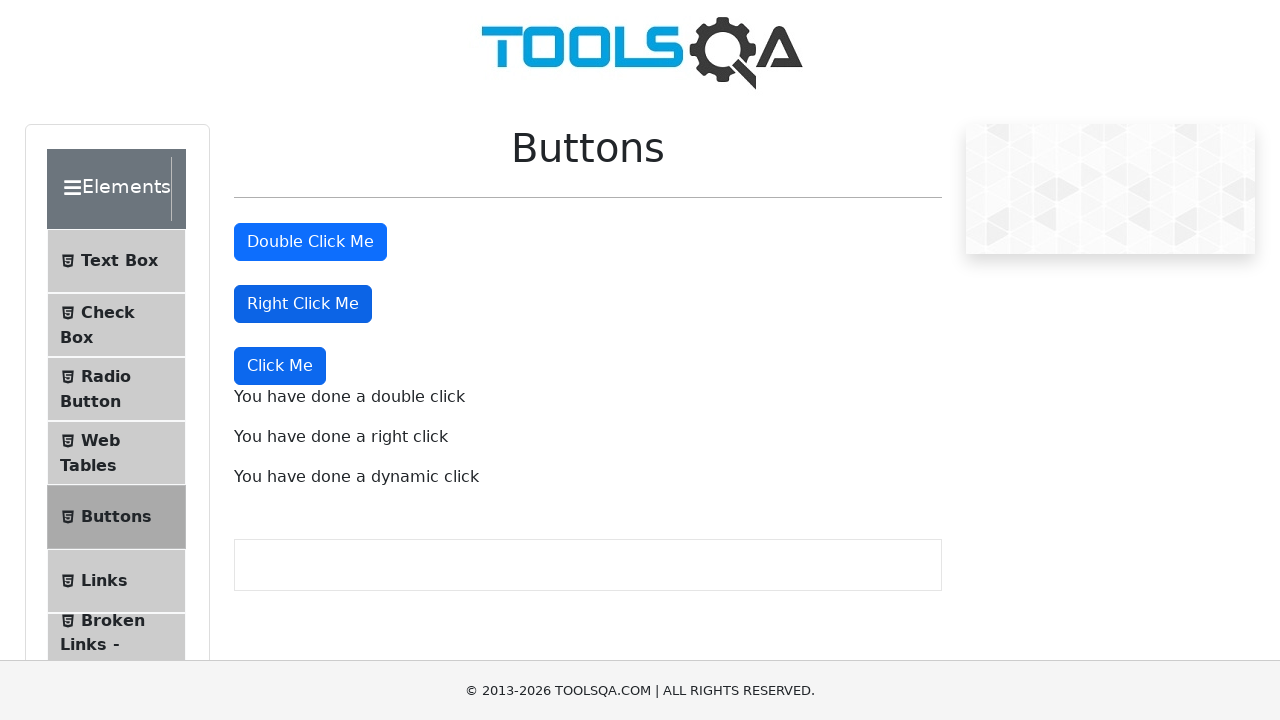

Waited 500ms after regular click
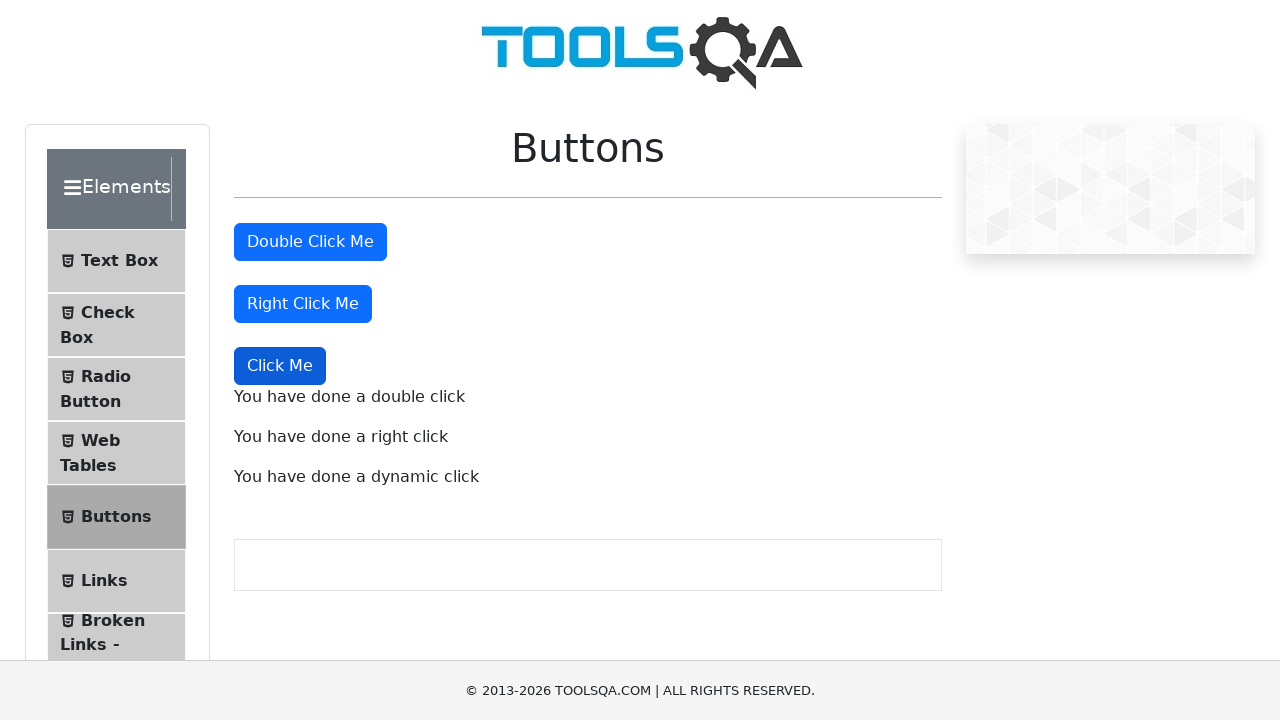

Verified double-click feedback message appeared
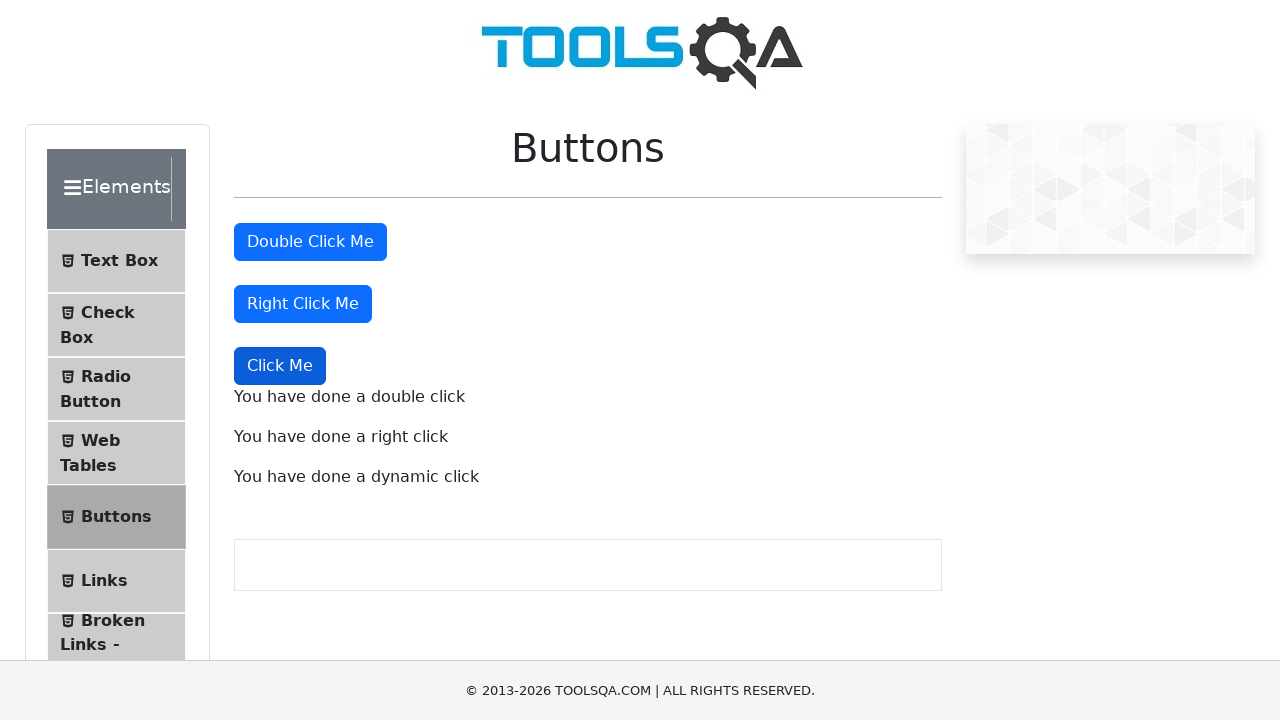

Verified right-click feedback message appeared
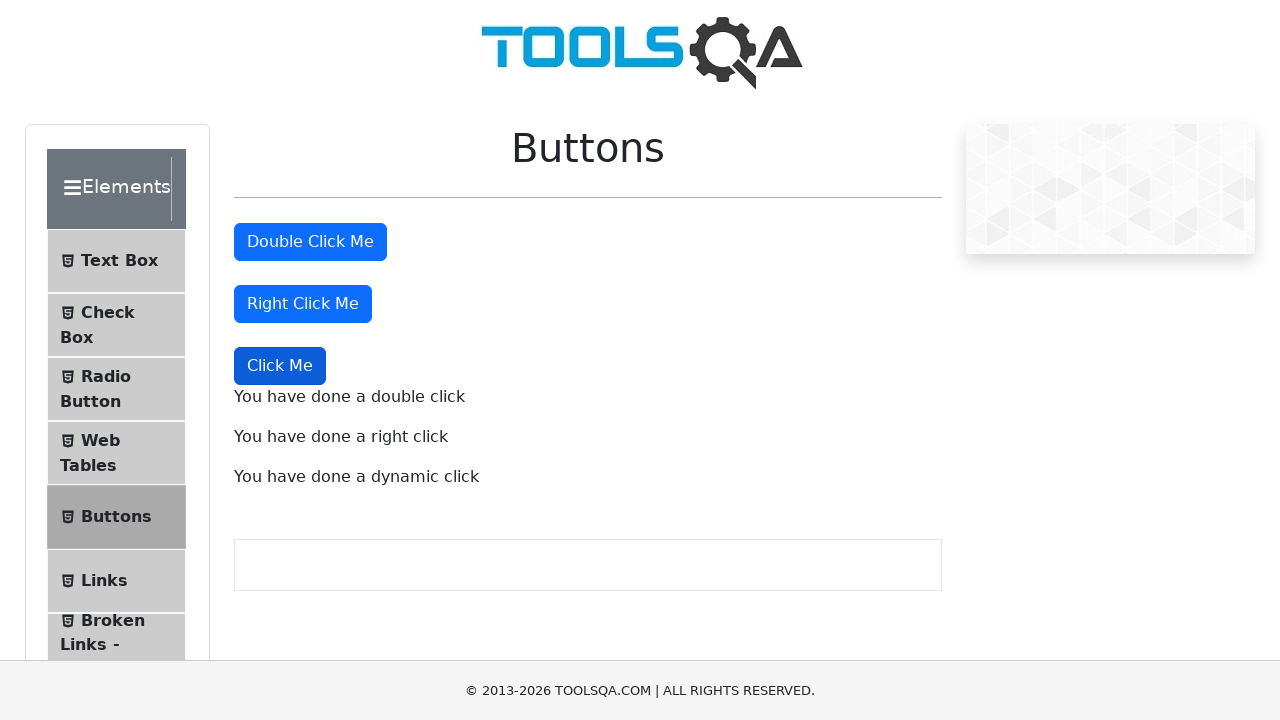

Verified regular click feedback message appeared
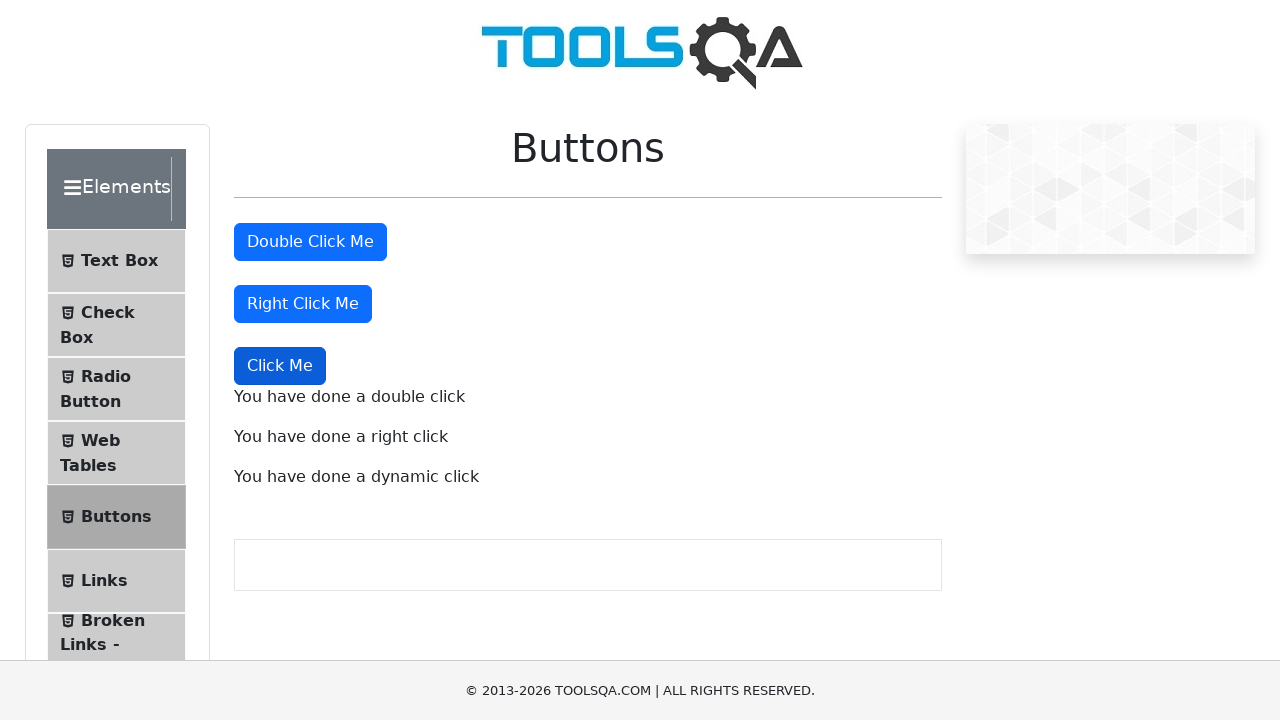

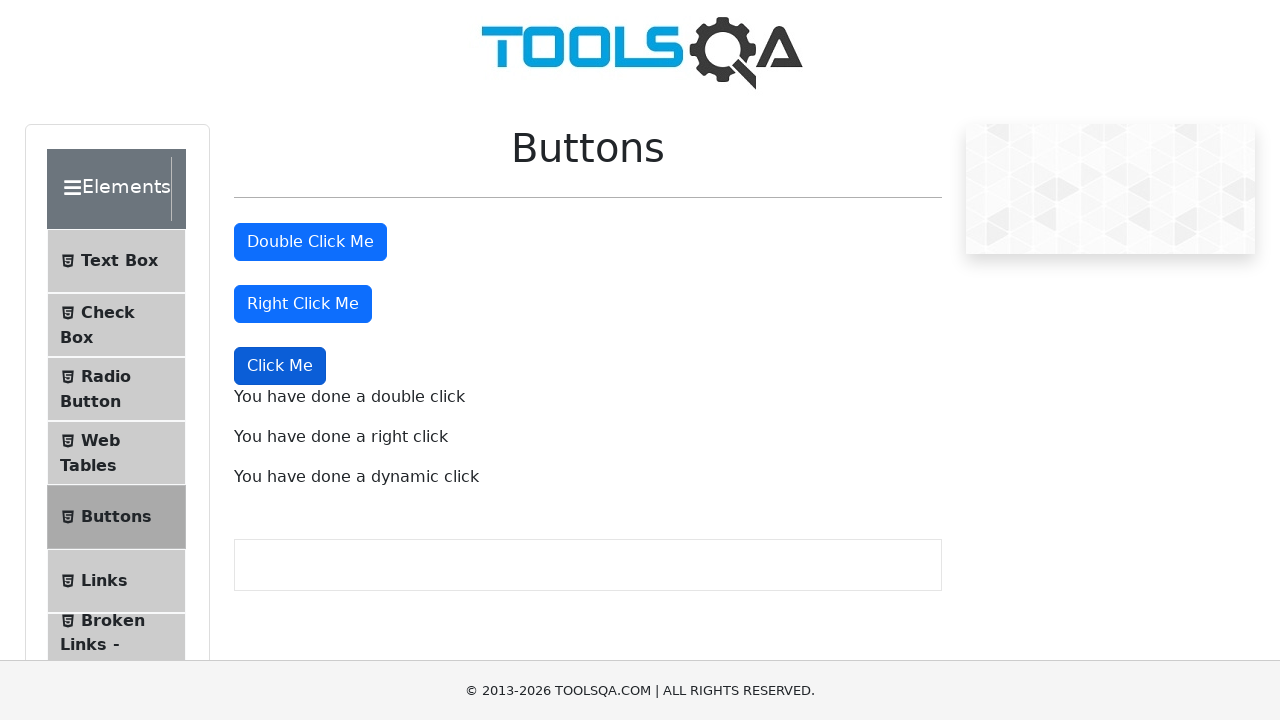